Tests mouse release action after click-and-hold and move operations during a drag sequence

Starting URL: https://crossbrowsertesting.github.io/drag-and-drop

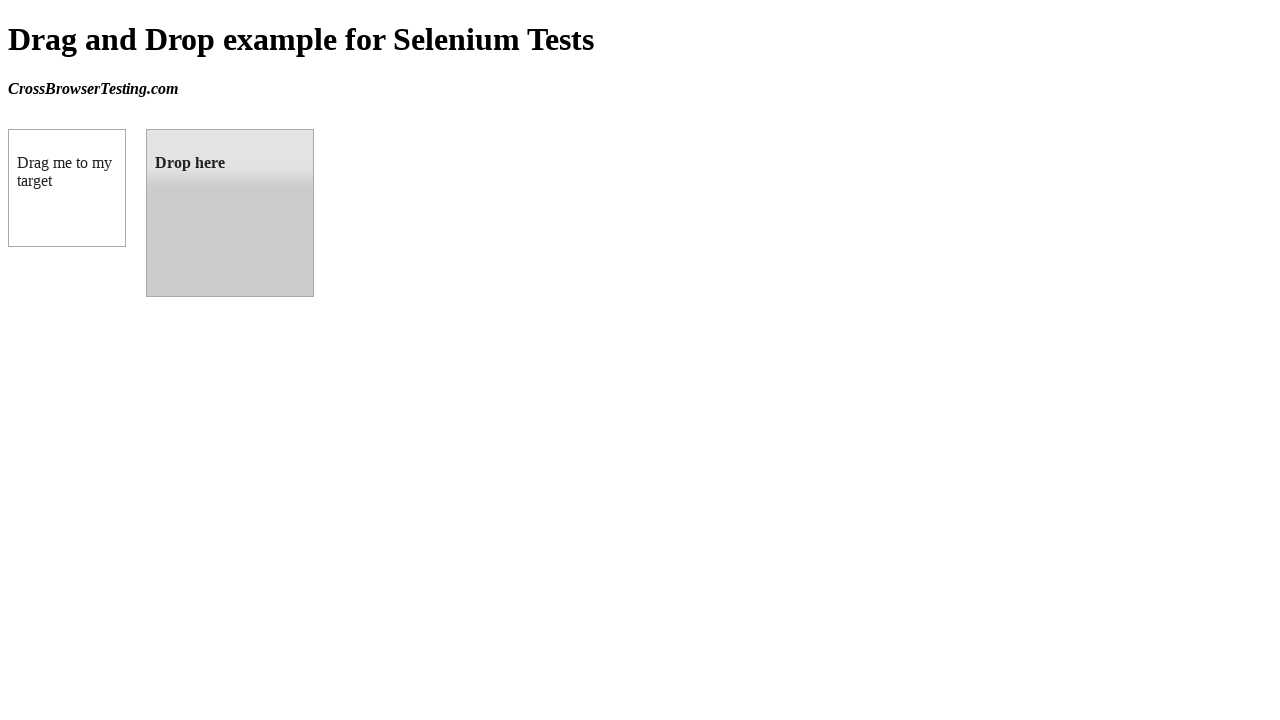

Located source element (draggable box A)
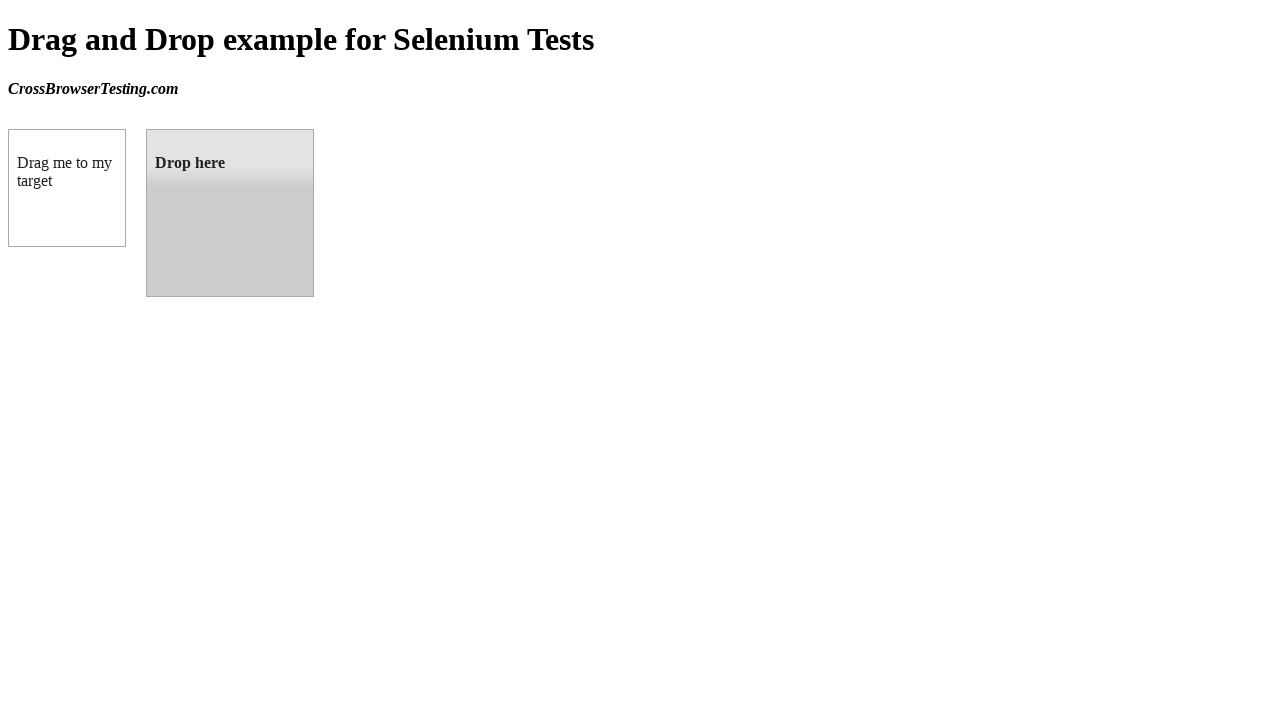

Located target element (droppable box B)
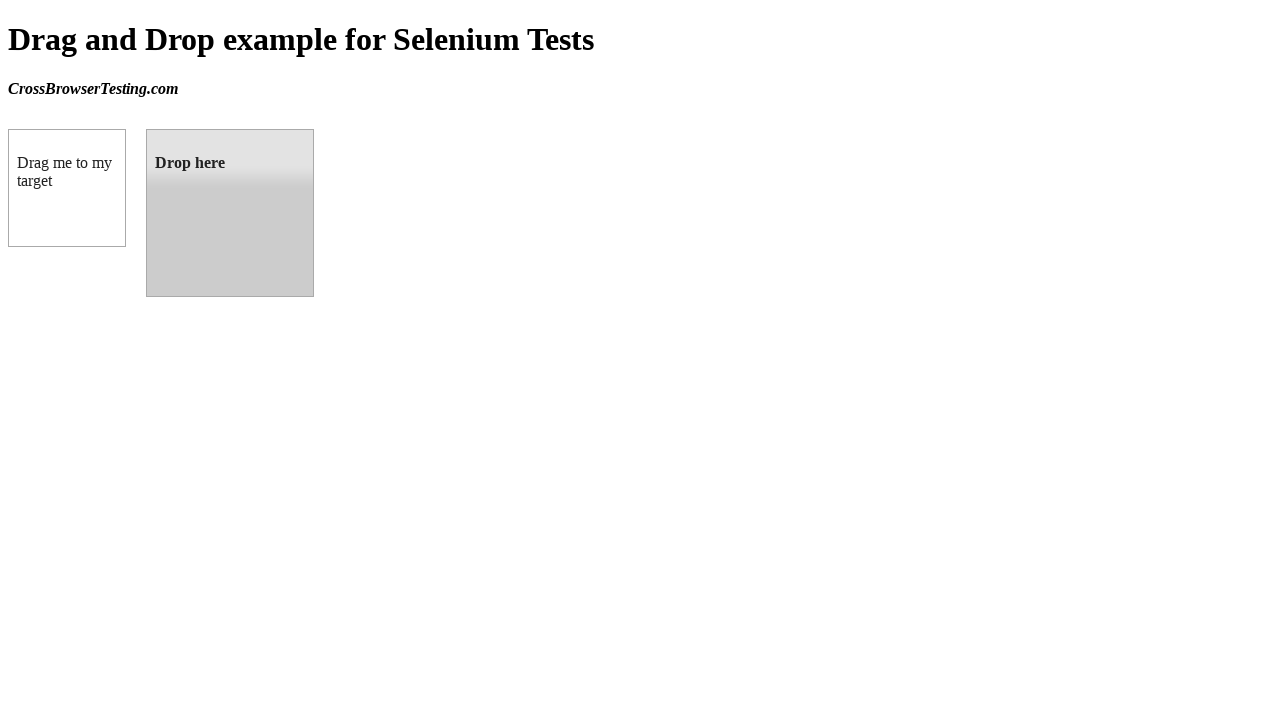

Retrieved bounding box of source element
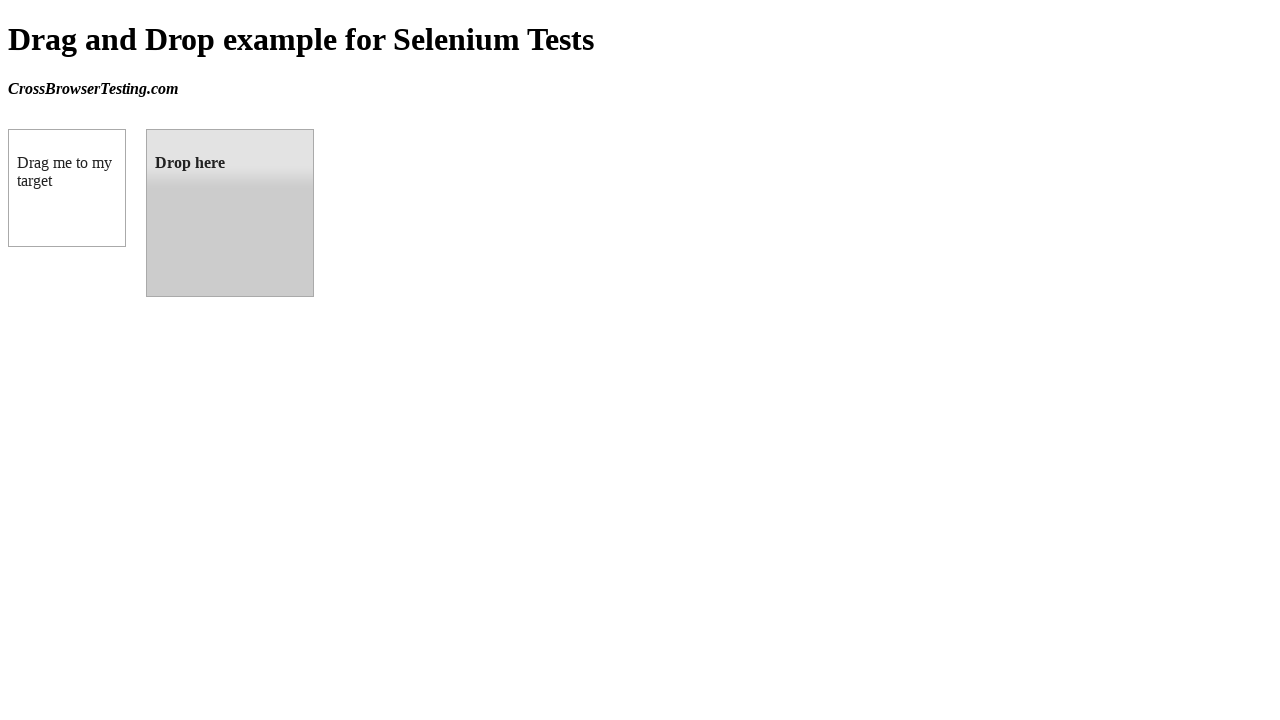

Retrieved bounding box of target element
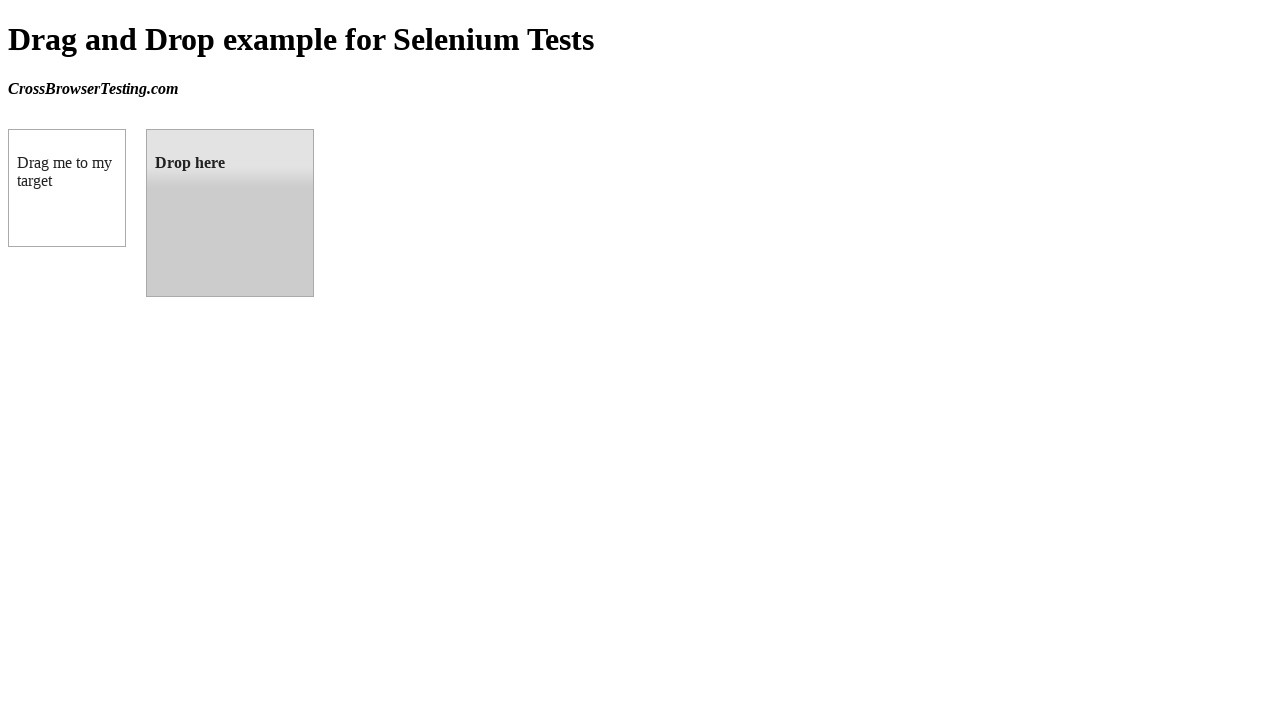

Moved mouse to center of source element at (67, 188)
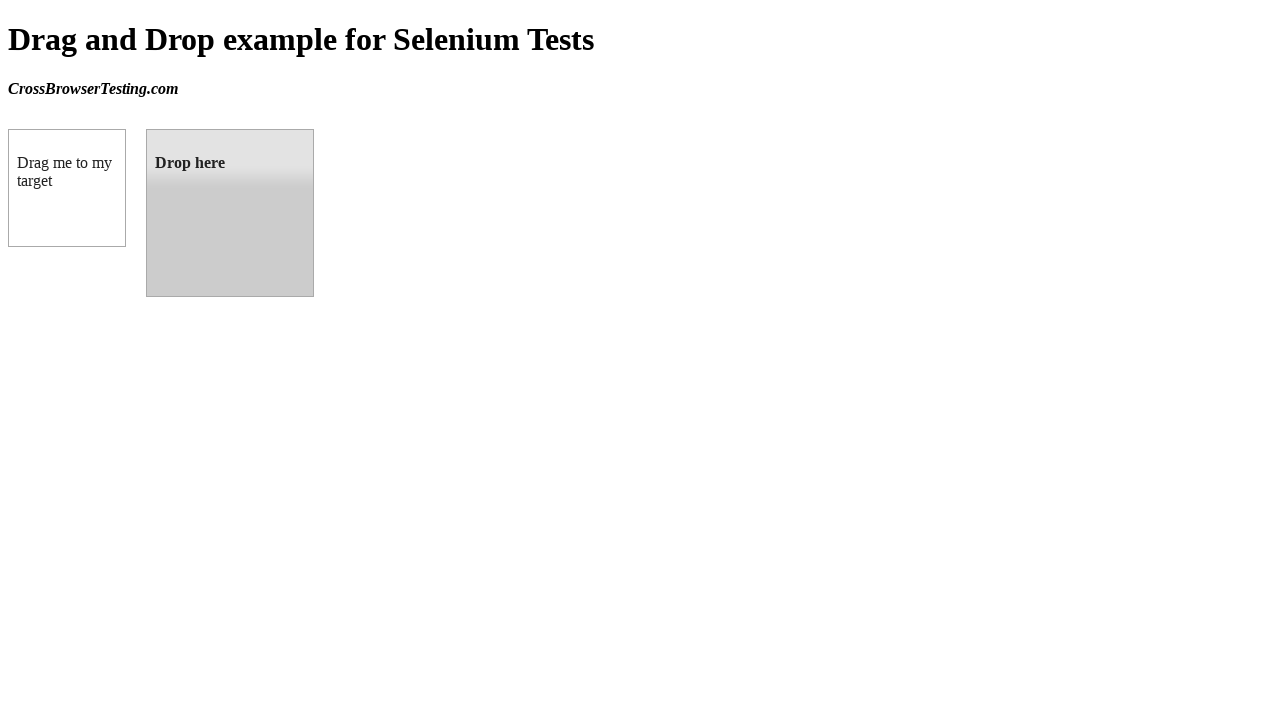

Pressed mouse button (click-and-hold) at (67, 188)
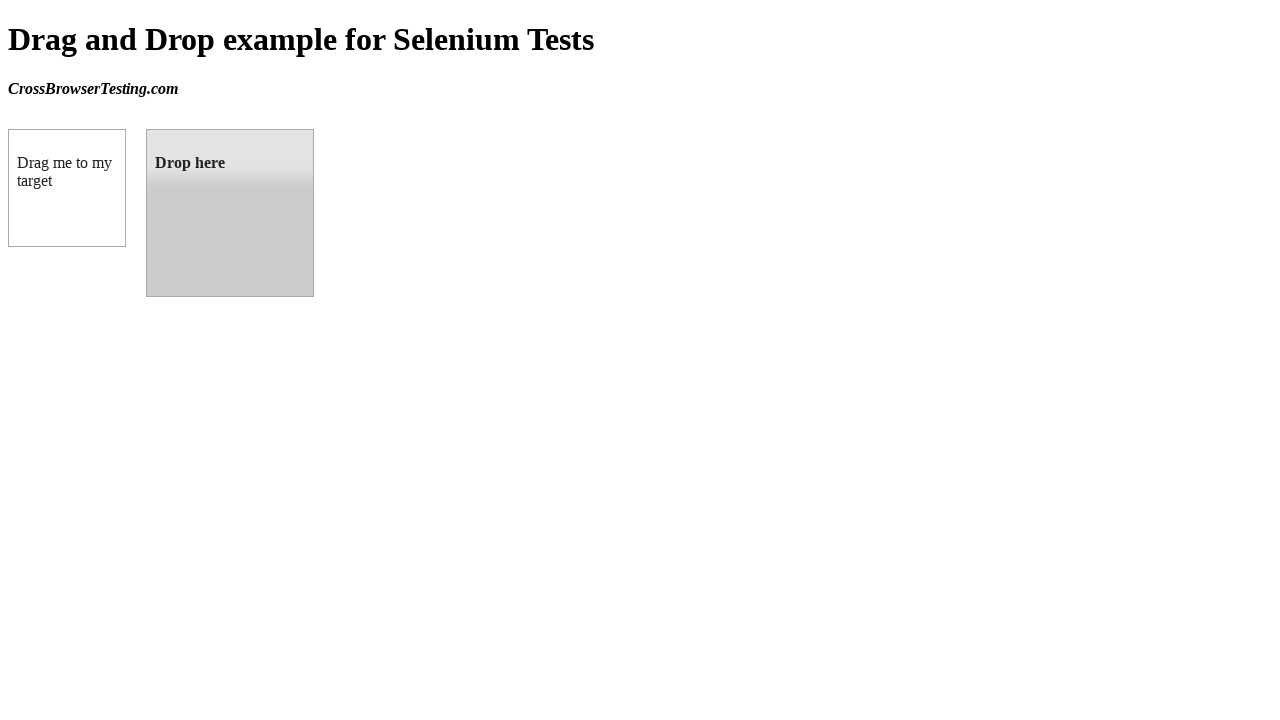

Dragged mouse to center of target element at (230, 213)
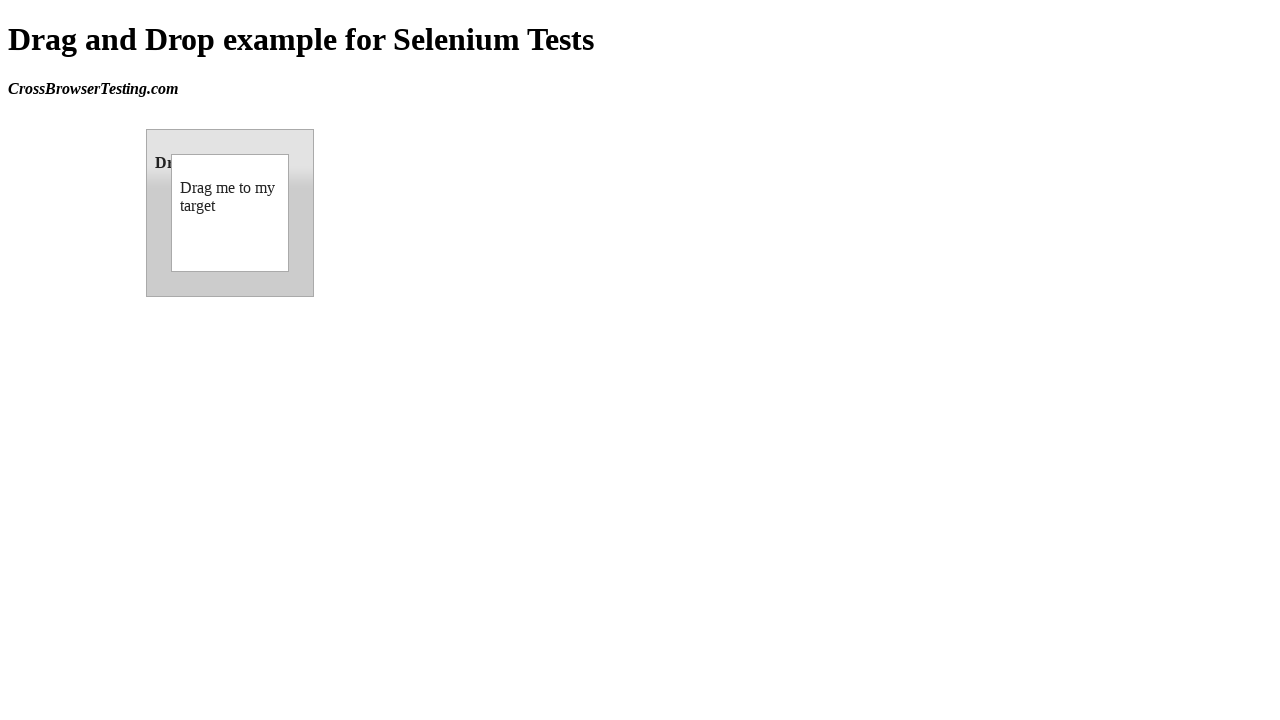

Released mouse button to complete drag-and-drop at (230, 213)
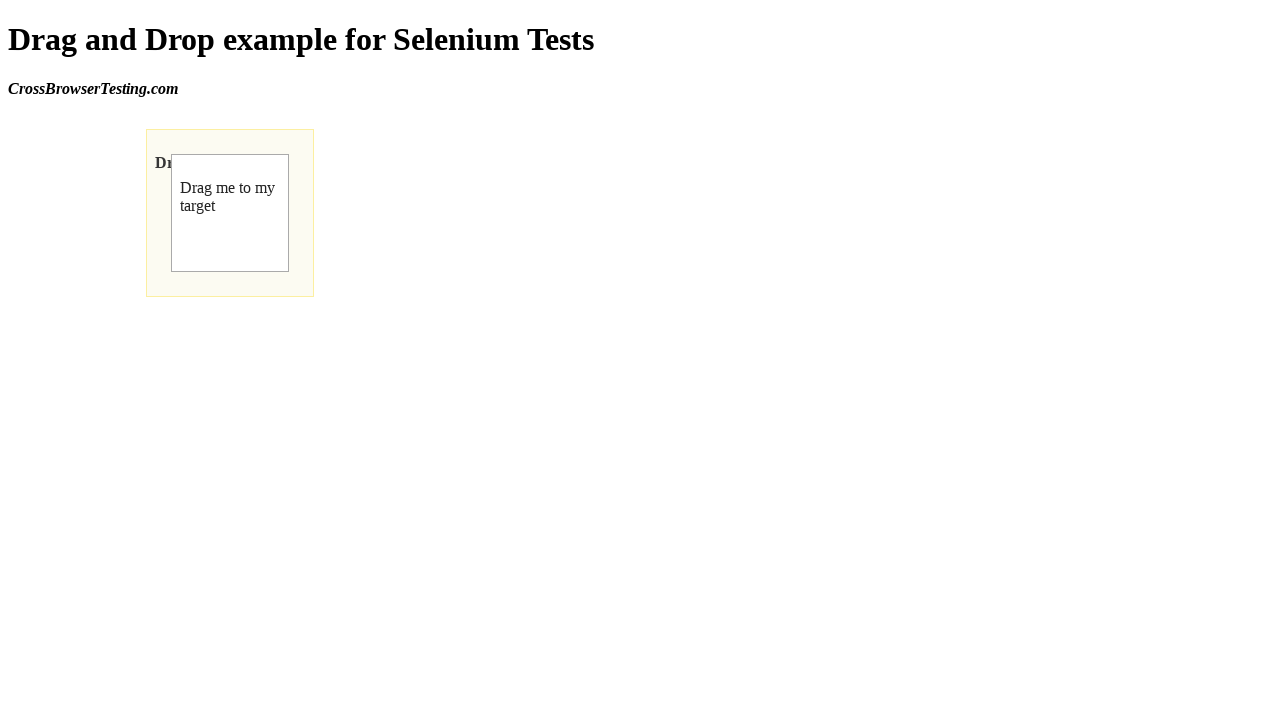

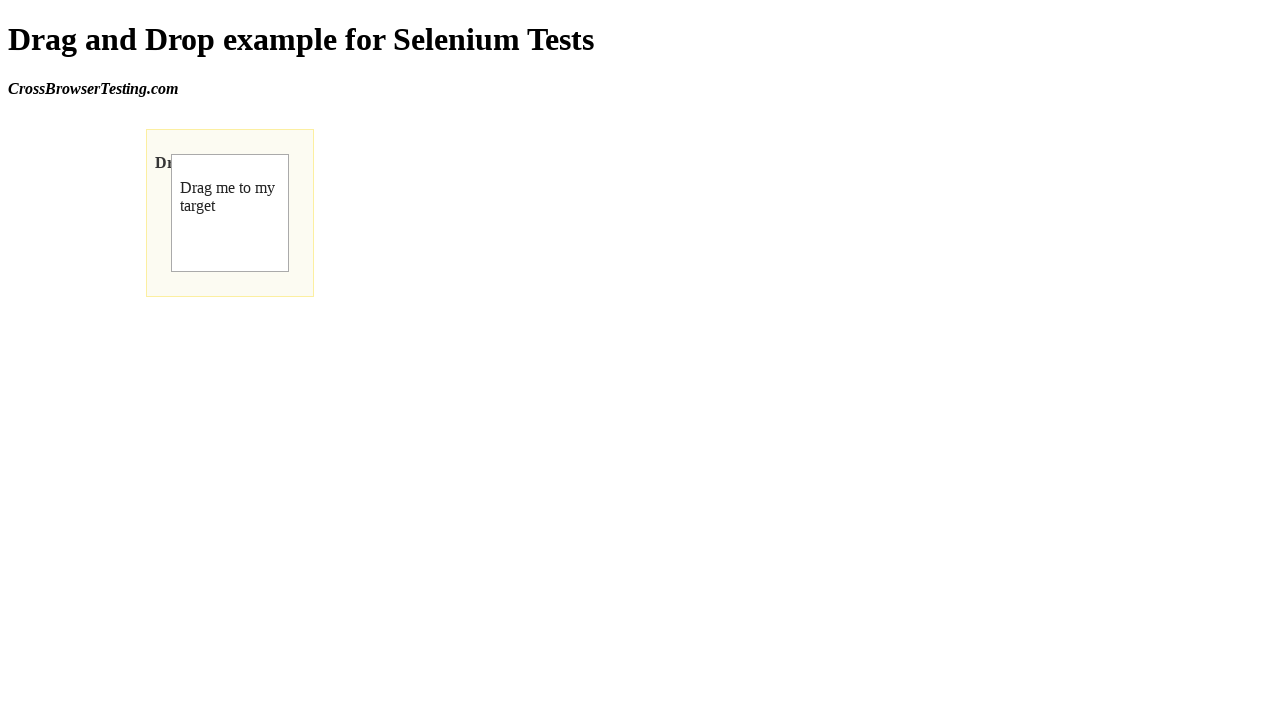